Tests window handling functionality by navigating to a demo page and clicking a button that opens a new tabbed window

Starting URL: http://demo.automationtesting.in/Windows.html

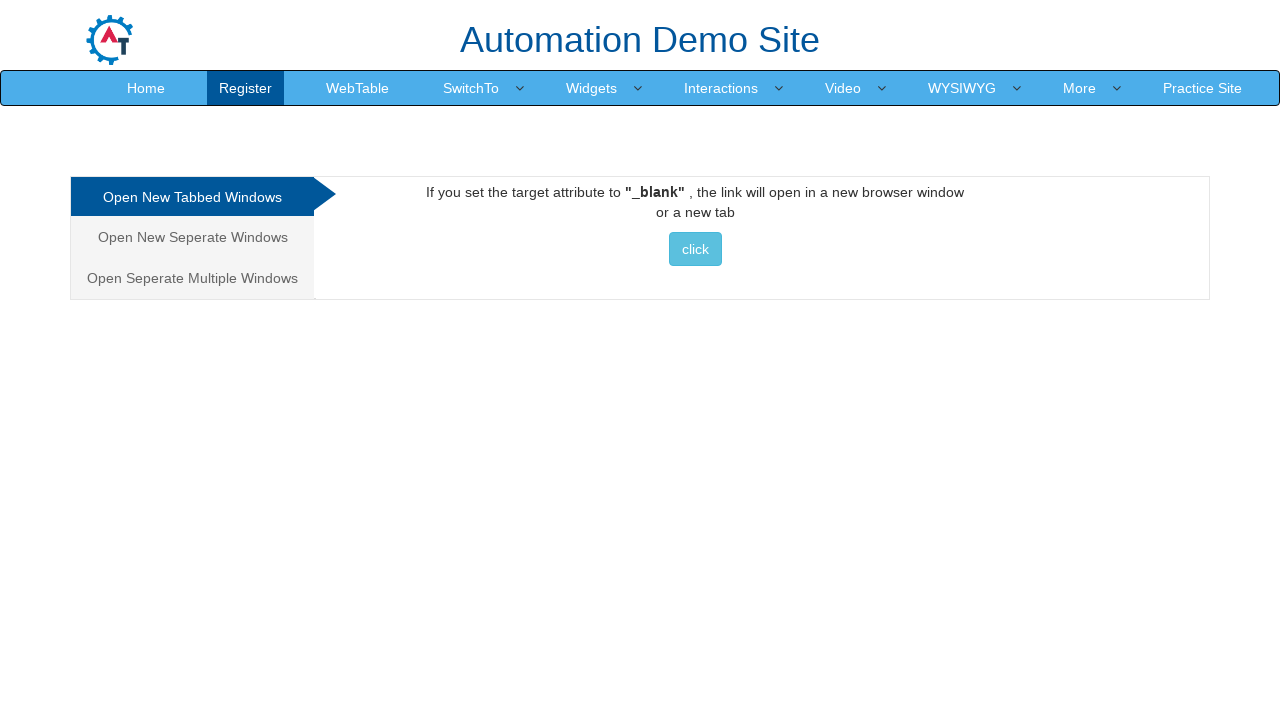

Navigated to Windows demo page
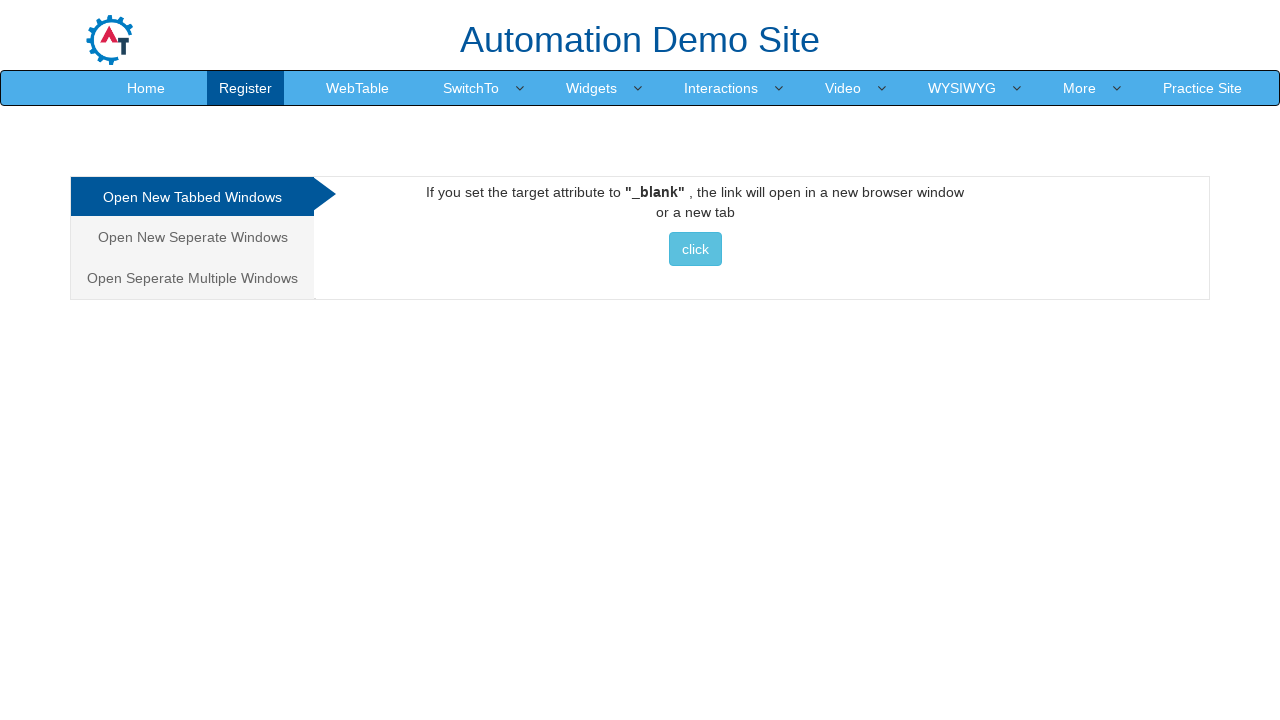

Clicked button to open new tabbed window at (695, 249) on xpath=//*[@id='Tabbed']/a/button
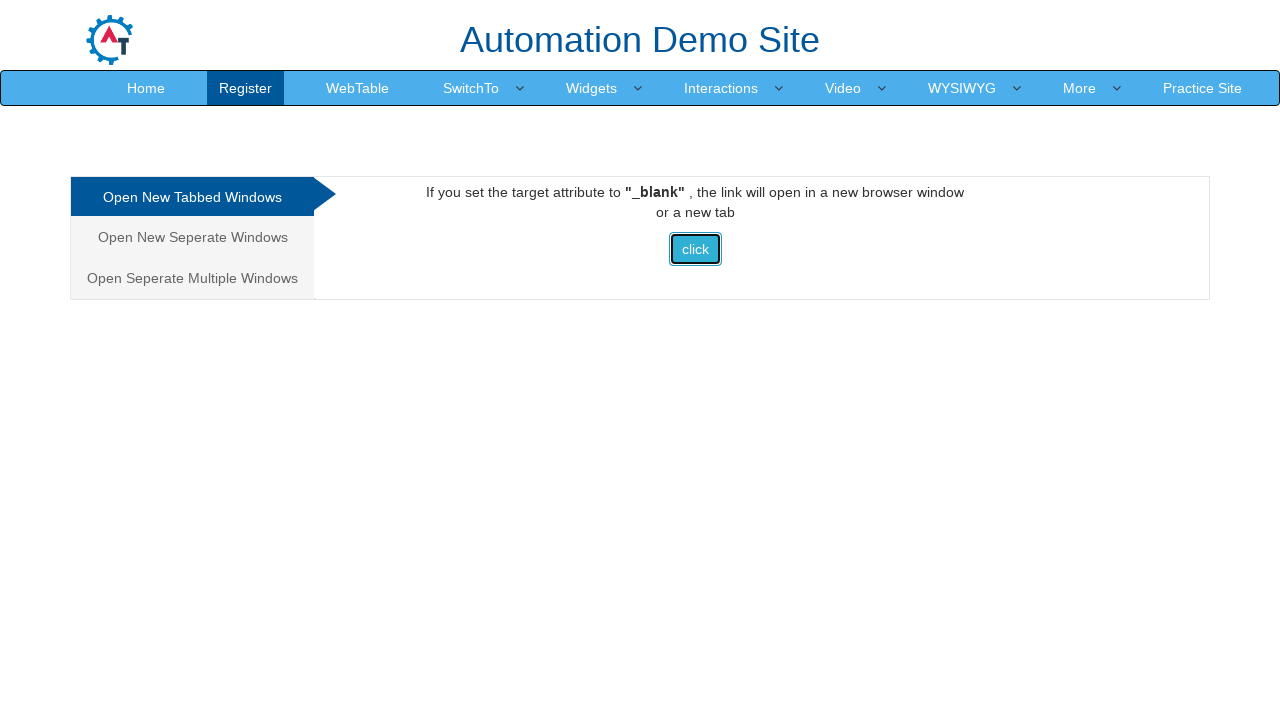

Waited 2 seconds for new window to open
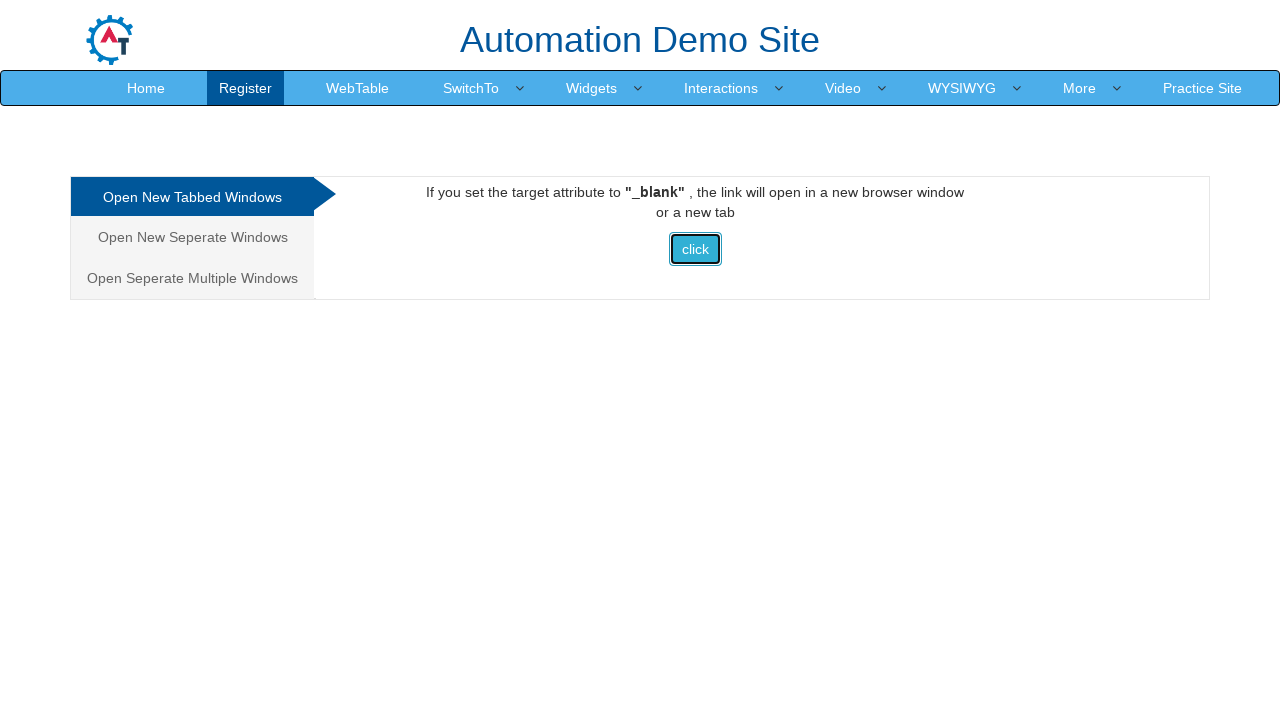

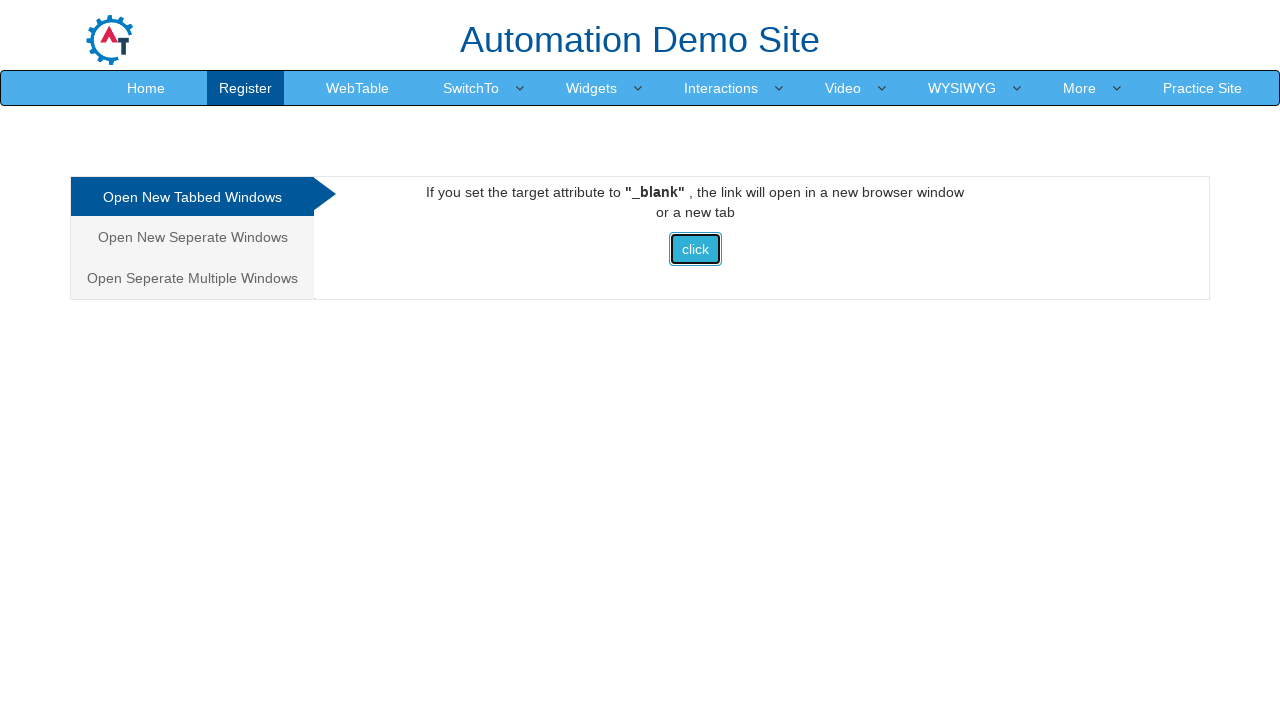